Navigates to the NFL schedules page and verifies that the schedule content section loads successfully.

Starting URL: https://www.nfl.com/schedules/

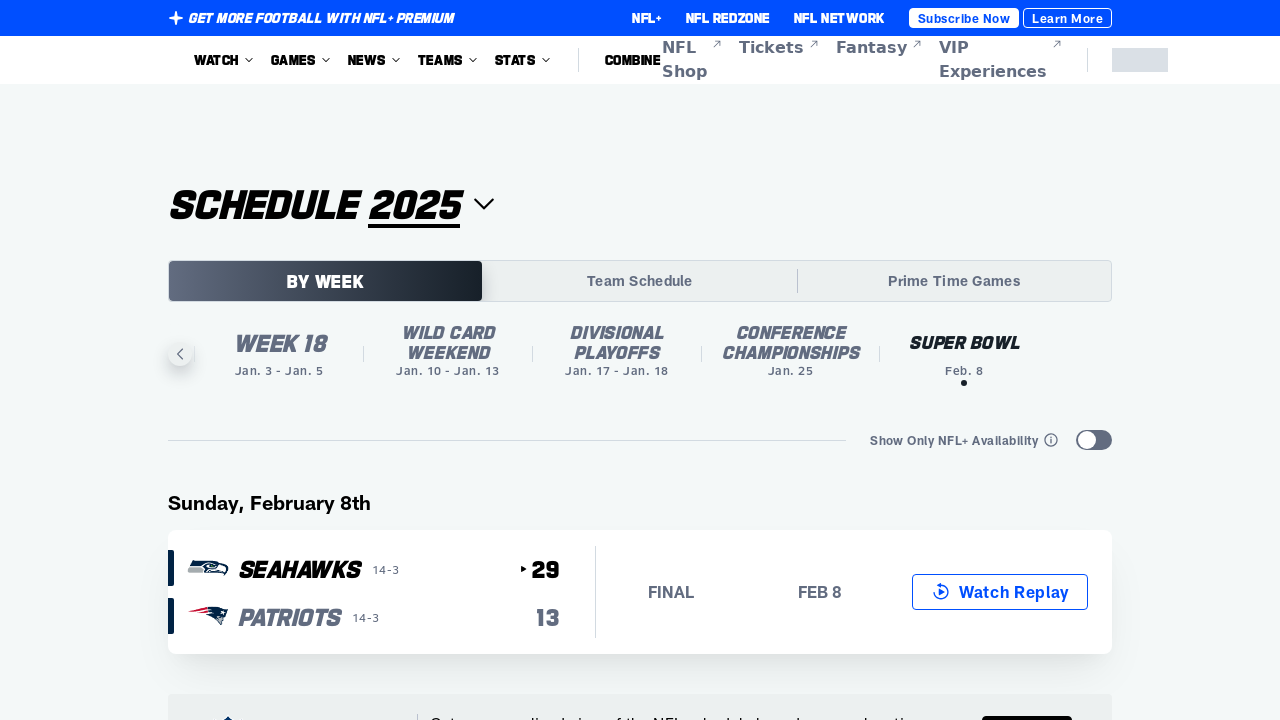

Navigated to NFL schedules page
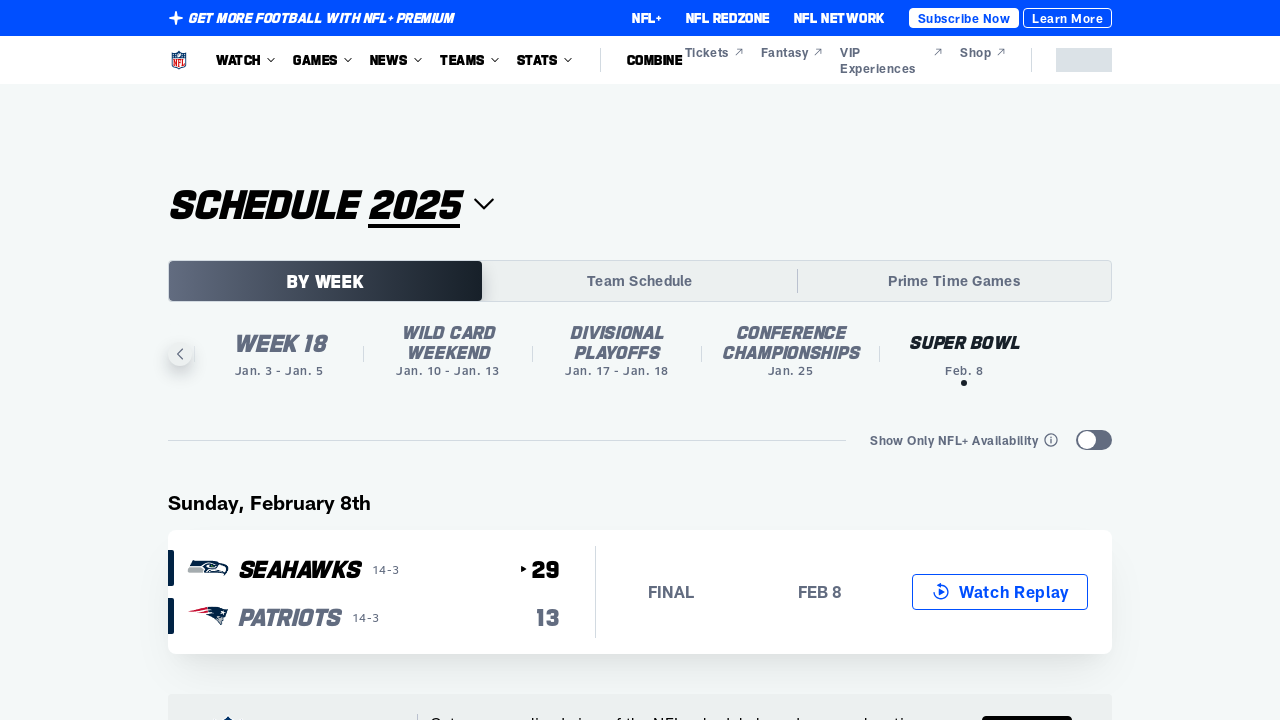

Schedule content section loaded successfully
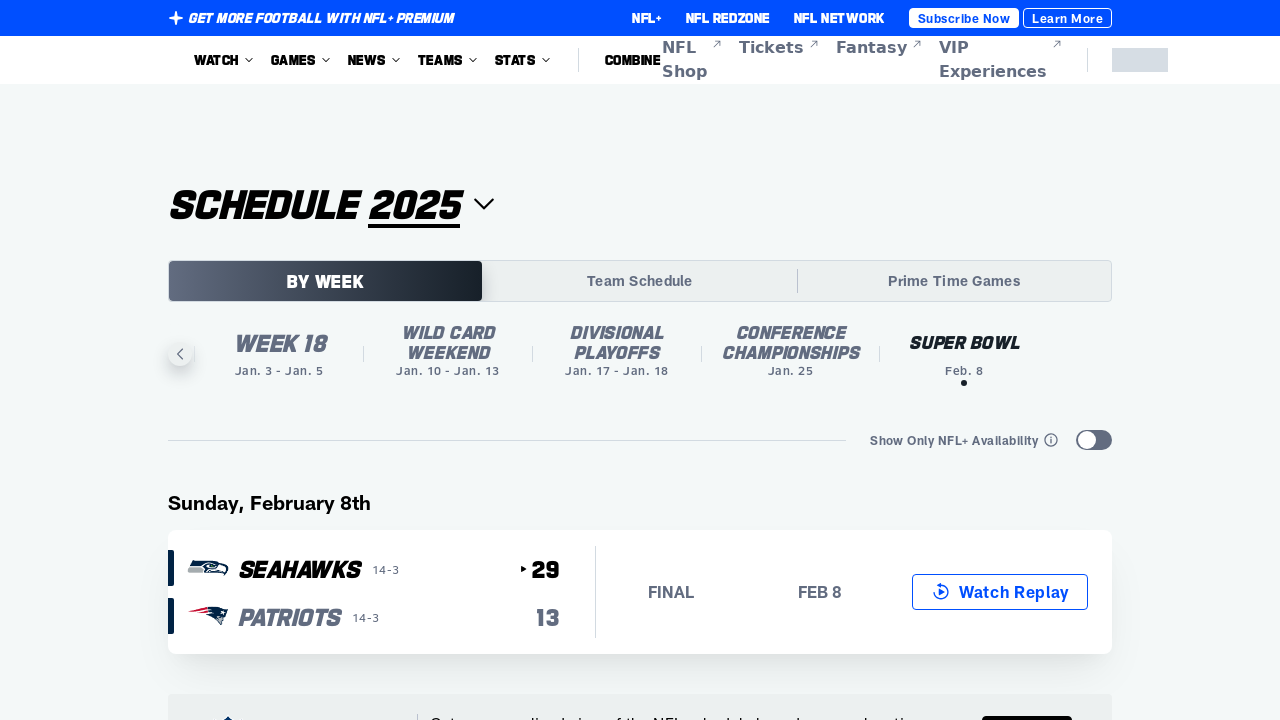

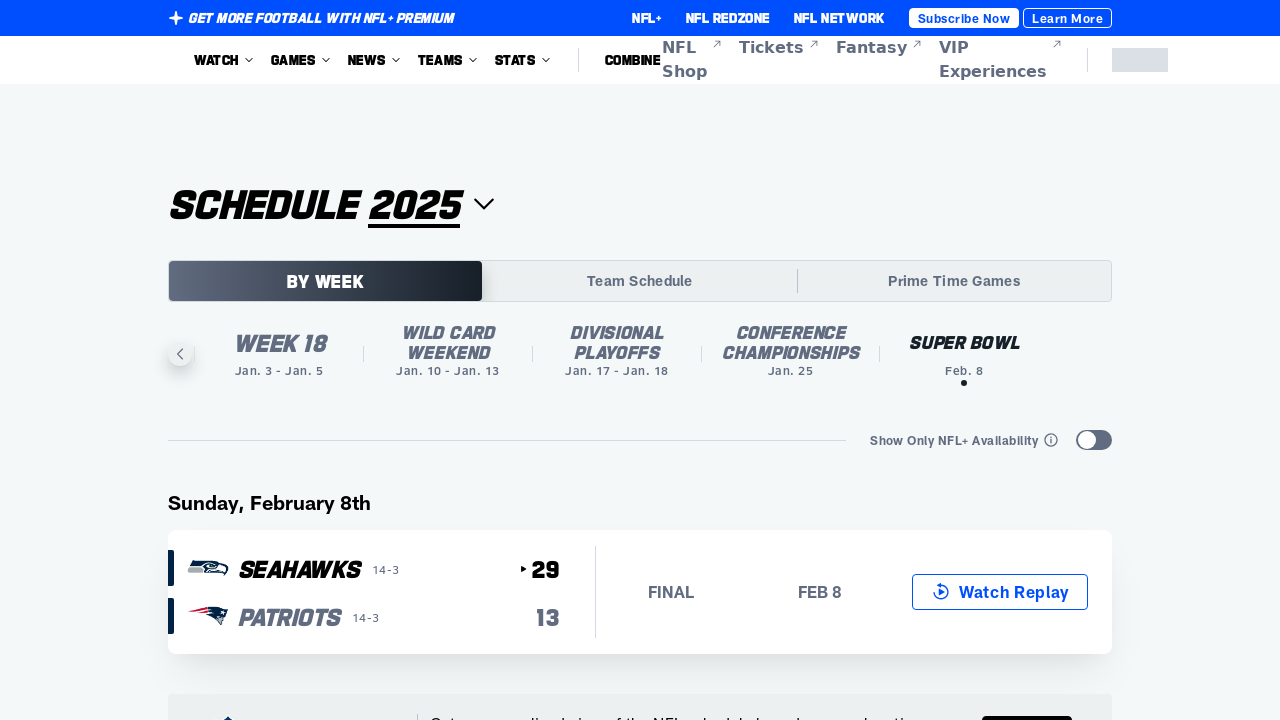